Tests that the NPB (Nippon Professional Baseball) official website loads correctly by navigating to the site and verifying the page title matches the expected Japanese title.

Starting URL: https://npb.jp/

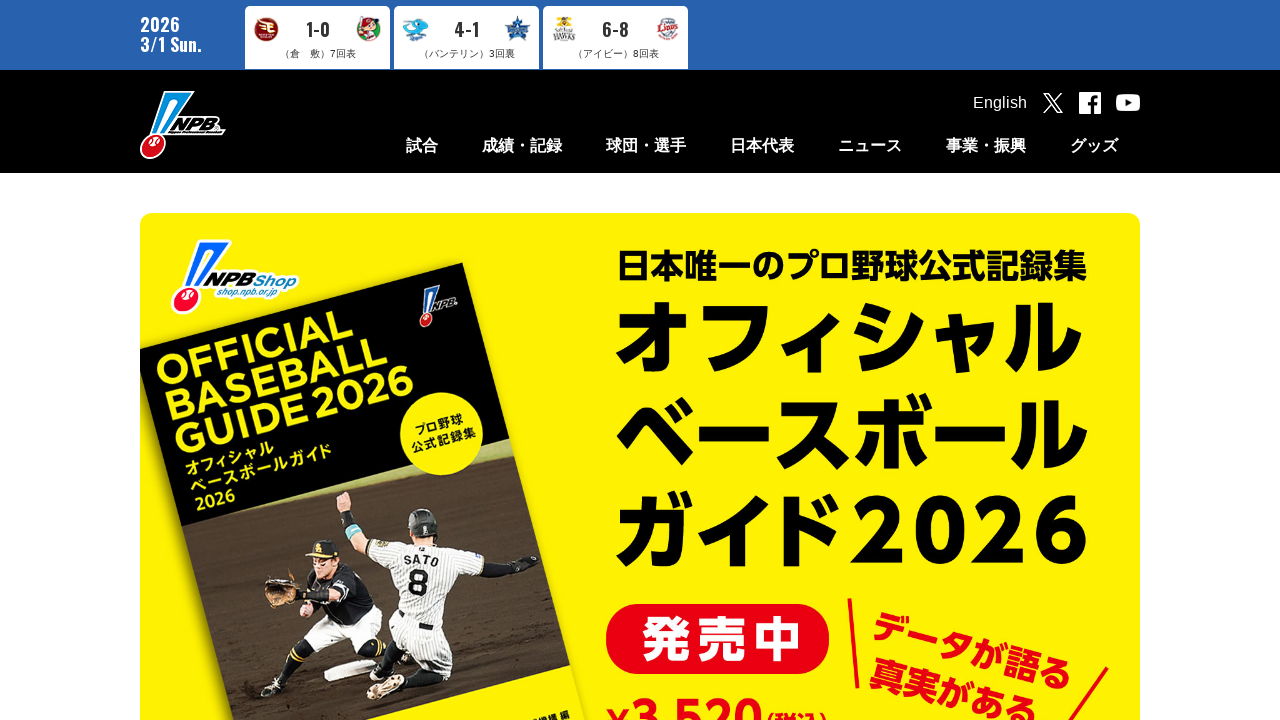

Navigated to NPB official website at https://npb.jp/
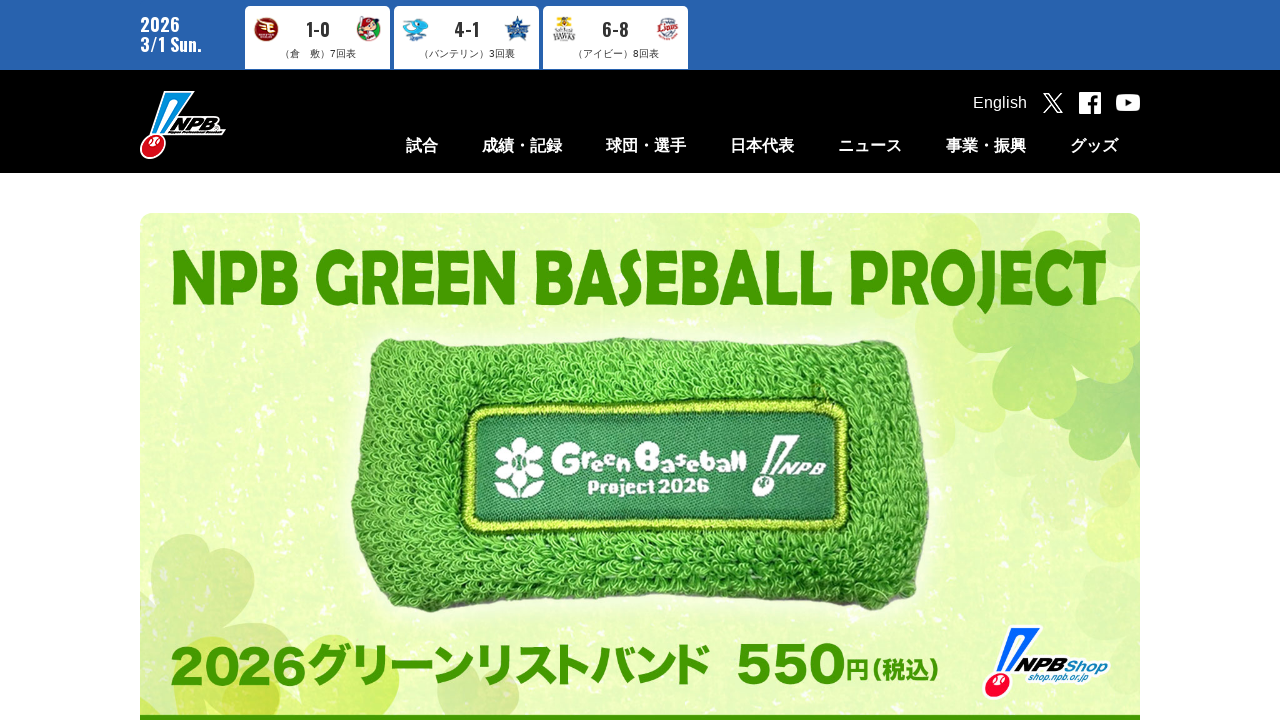

Page title verified as 'NPB.jp 日本野球機構'
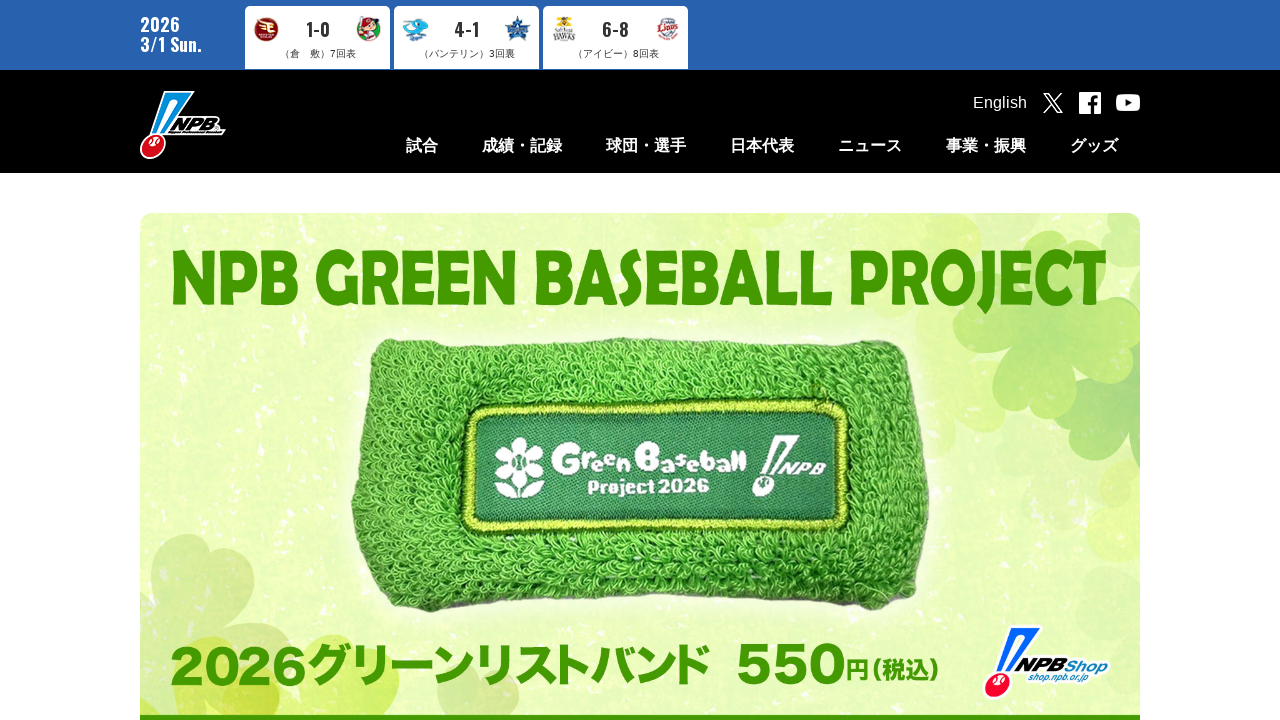

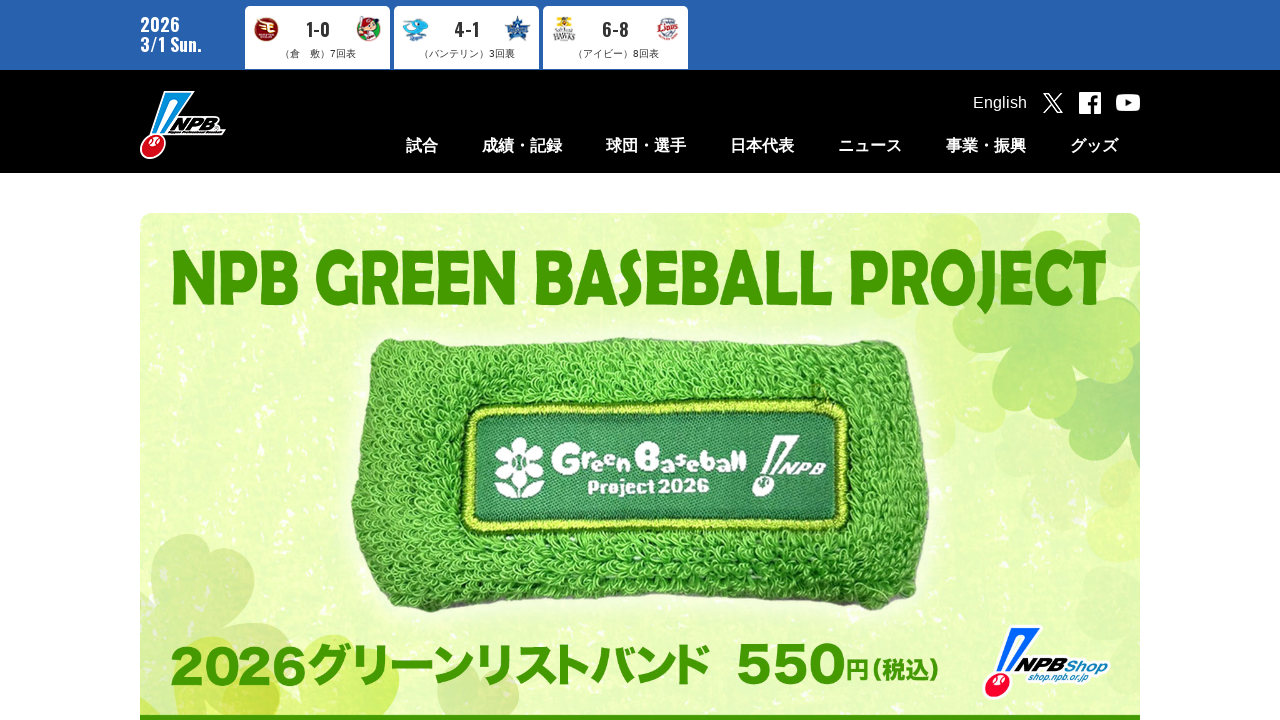